Tests opening a new browser tab, navigating to a different URL in the new tab, and verifying that two window handles exist.

Starting URL: https://the-internet.herokuapp.com/windows

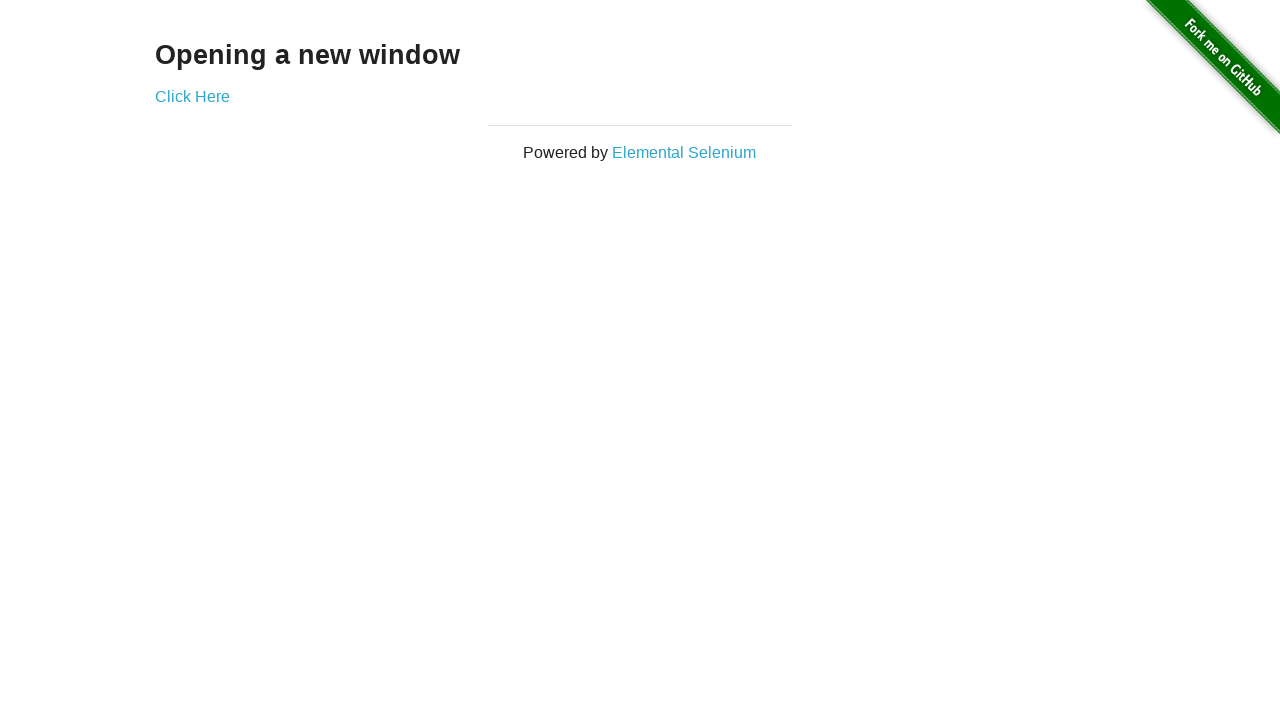

Opened a new browser tab
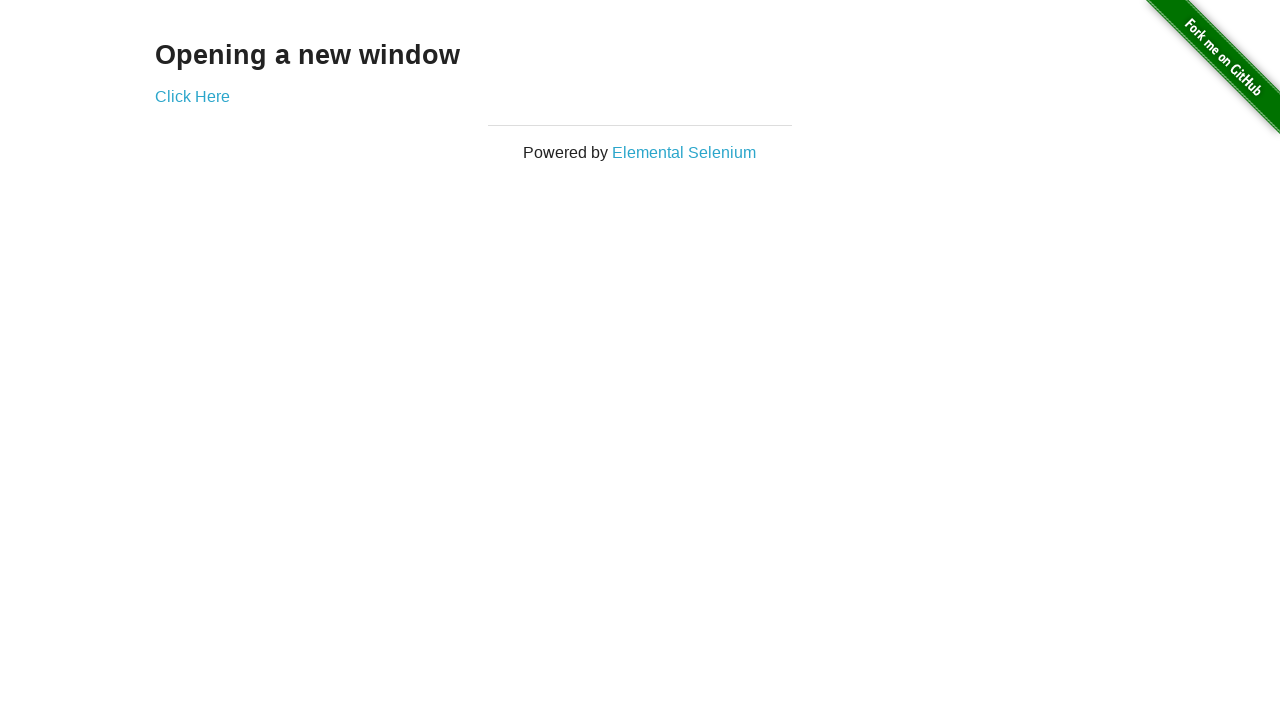

Navigated new tab to https://the-internet.herokuapp.com/typos
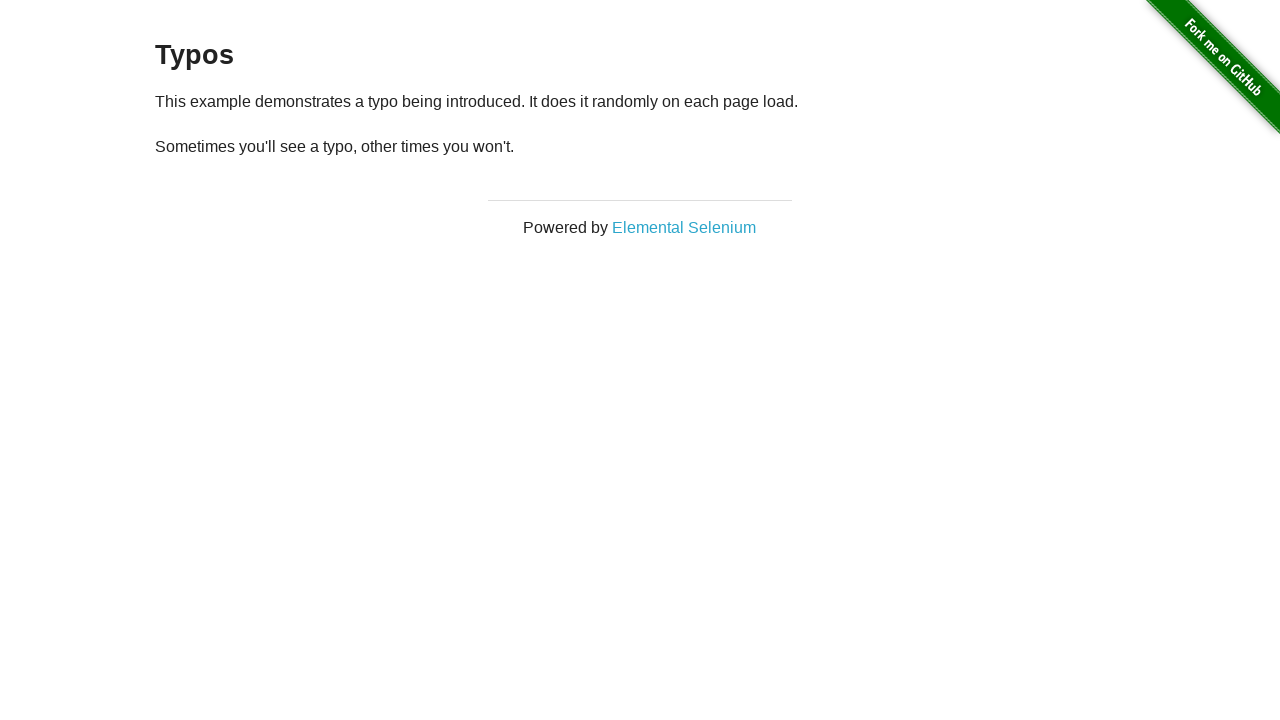

Verified that 2 window handles/pages are open
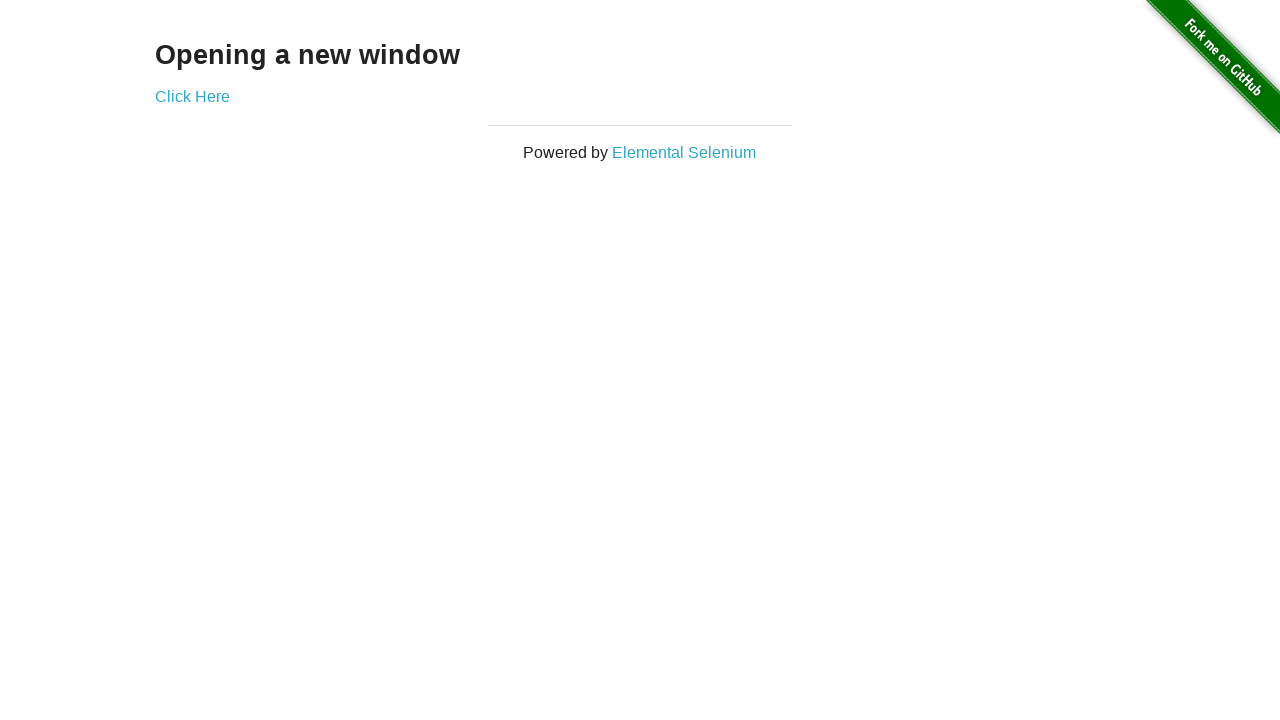

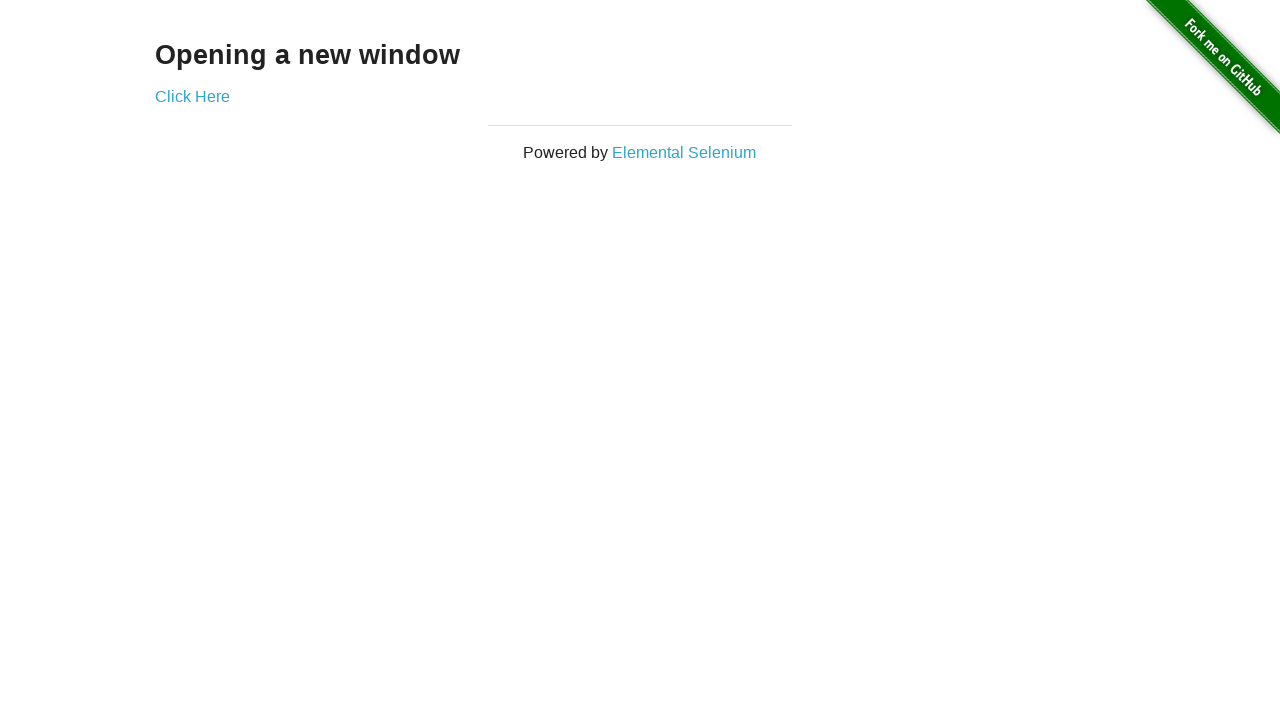